Tests that the Clear completed button displays with correct text after marking an item complete

Starting URL: https://demo.playwright.dev/todomvc

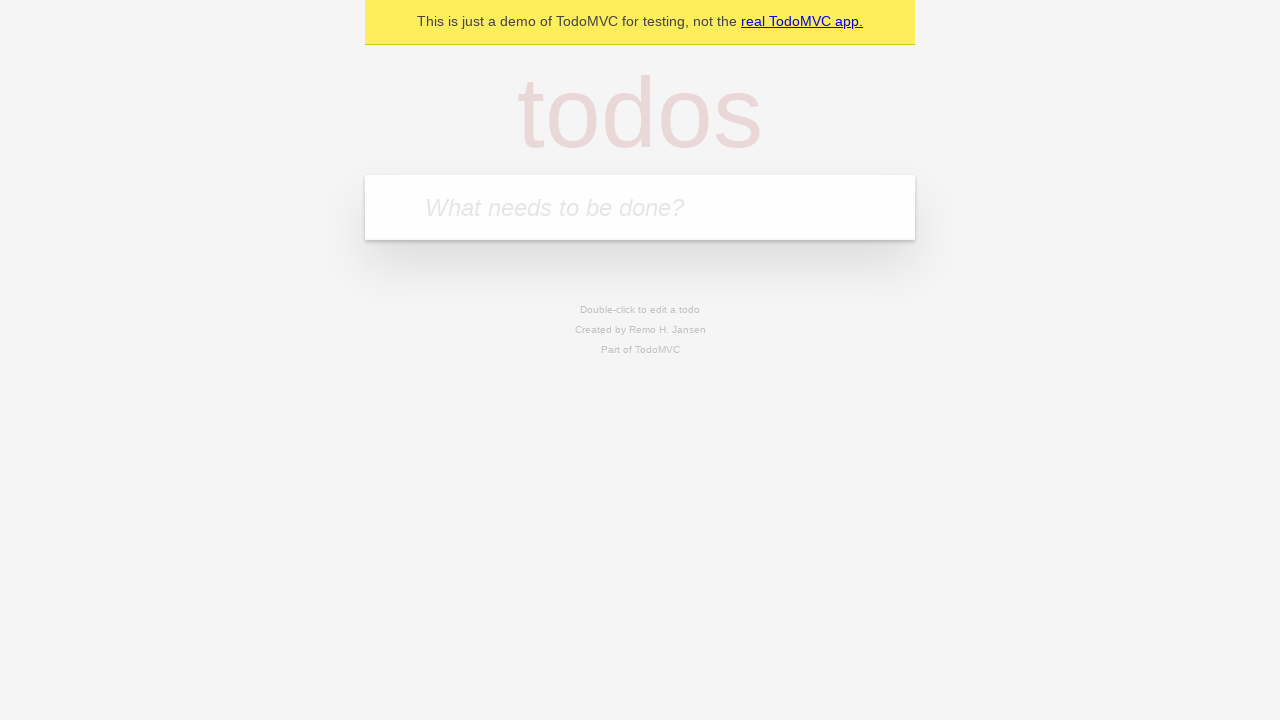

Filled todo input with 'buy some cheese' on internal:attr=[placeholder="What needs to be done?"i]
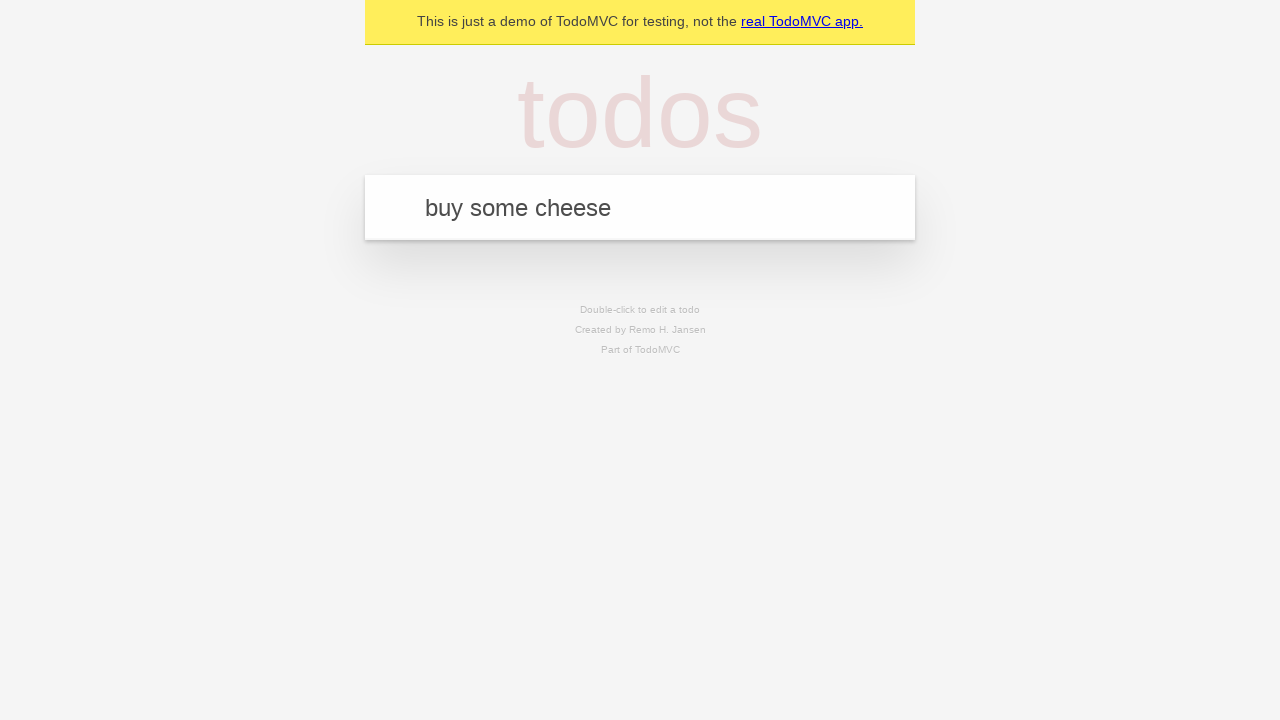

Pressed Enter to add first todo on internal:attr=[placeholder="What needs to be done?"i]
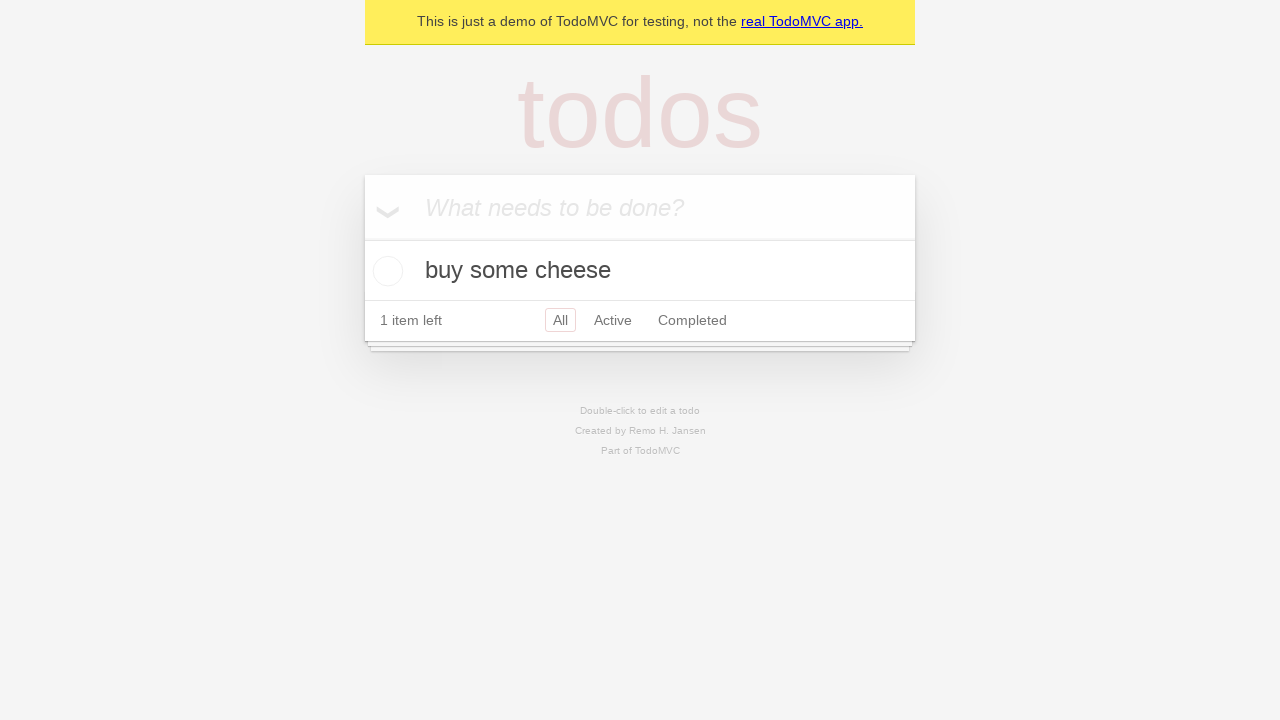

Filled todo input with 'feed the cat' on internal:attr=[placeholder="What needs to be done?"i]
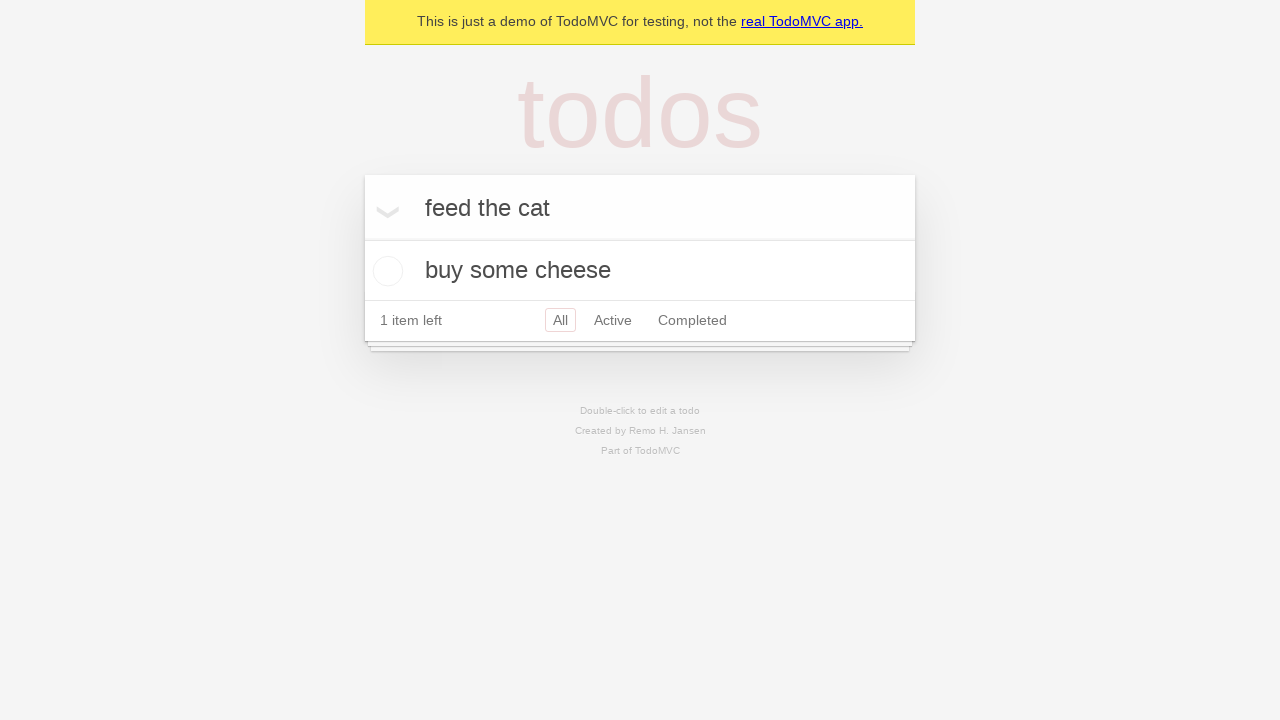

Pressed Enter to add second todo on internal:attr=[placeholder="What needs to be done?"i]
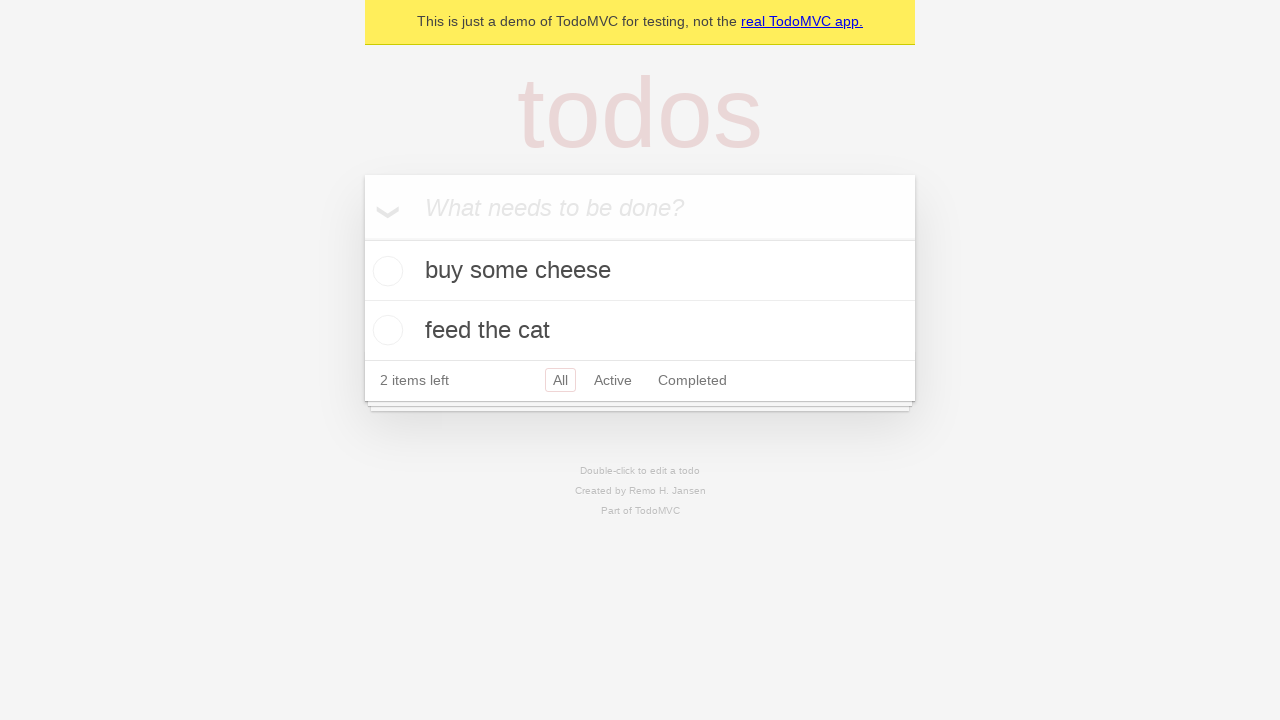

Filled todo input with 'book a doctors appointment' on internal:attr=[placeholder="What needs to be done?"i]
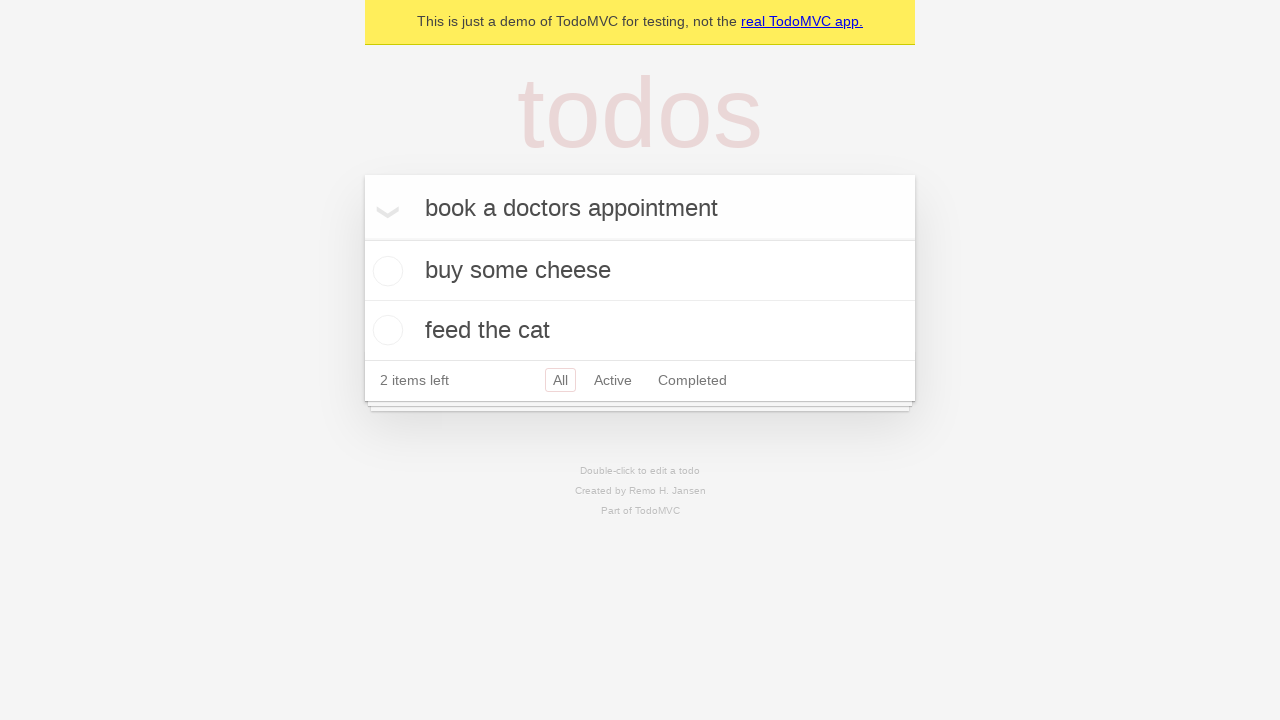

Pressed Enter to add third todo on internal:attr=[placeholder="What needs to be done?"i]
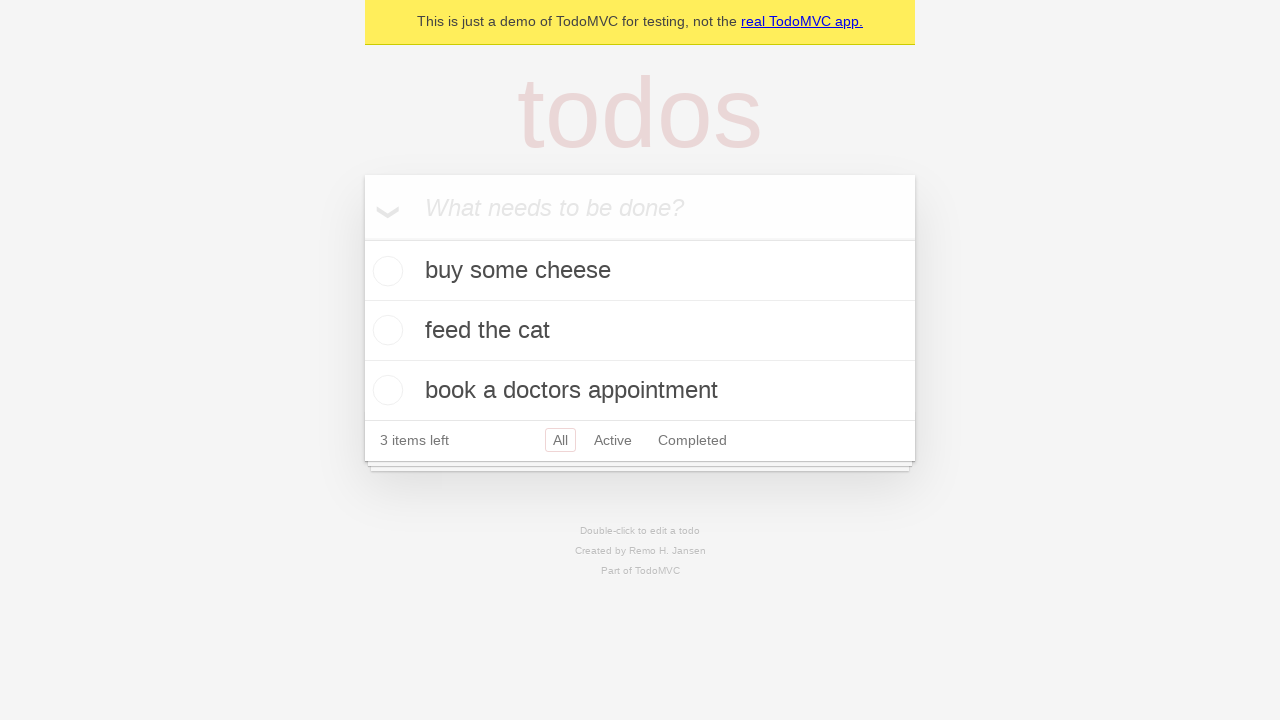

Waited for all three todo items to load
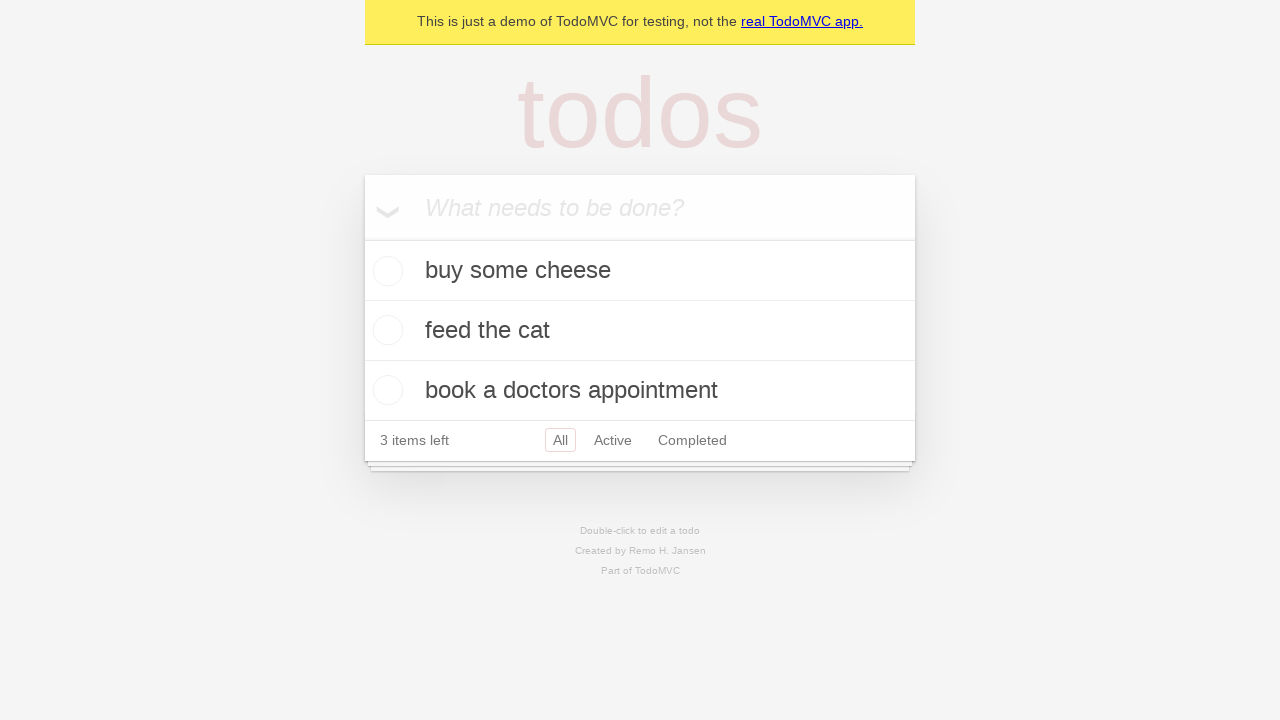

Marked first todo item as complete at (385, 271) on .todo-list li .toggle >> nth=0
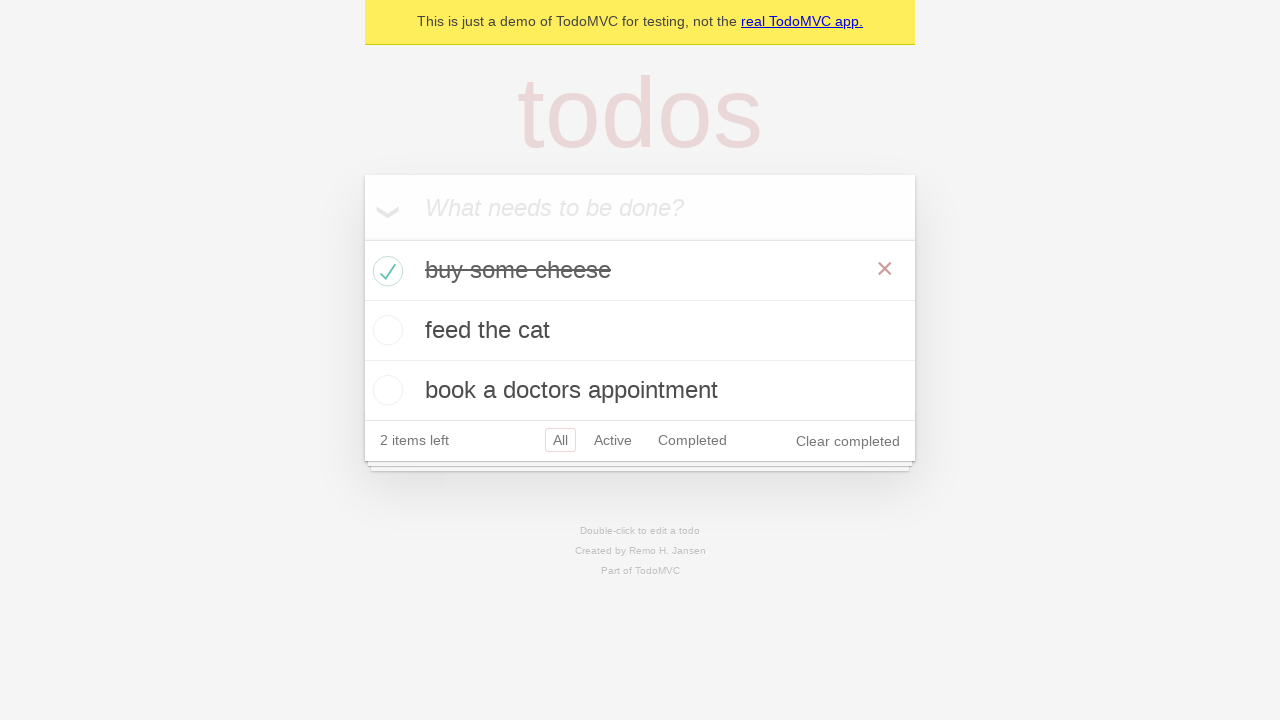

Clear completed button is now visible with correct text
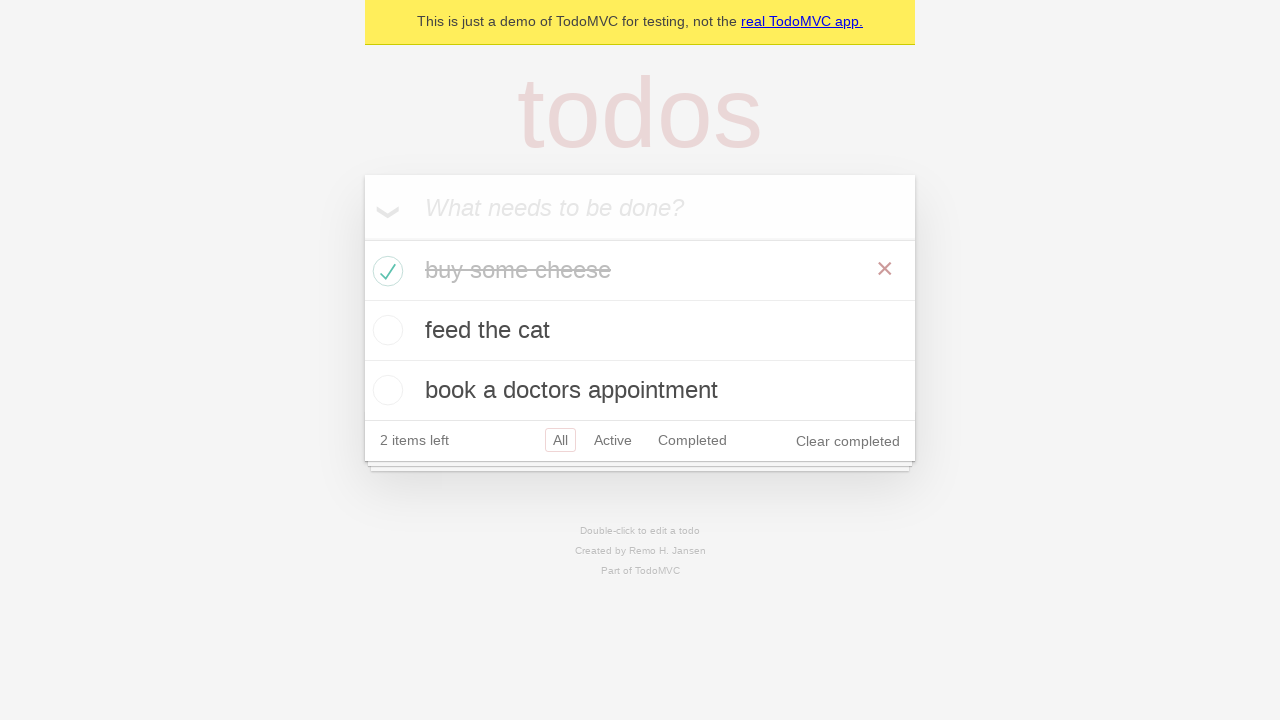

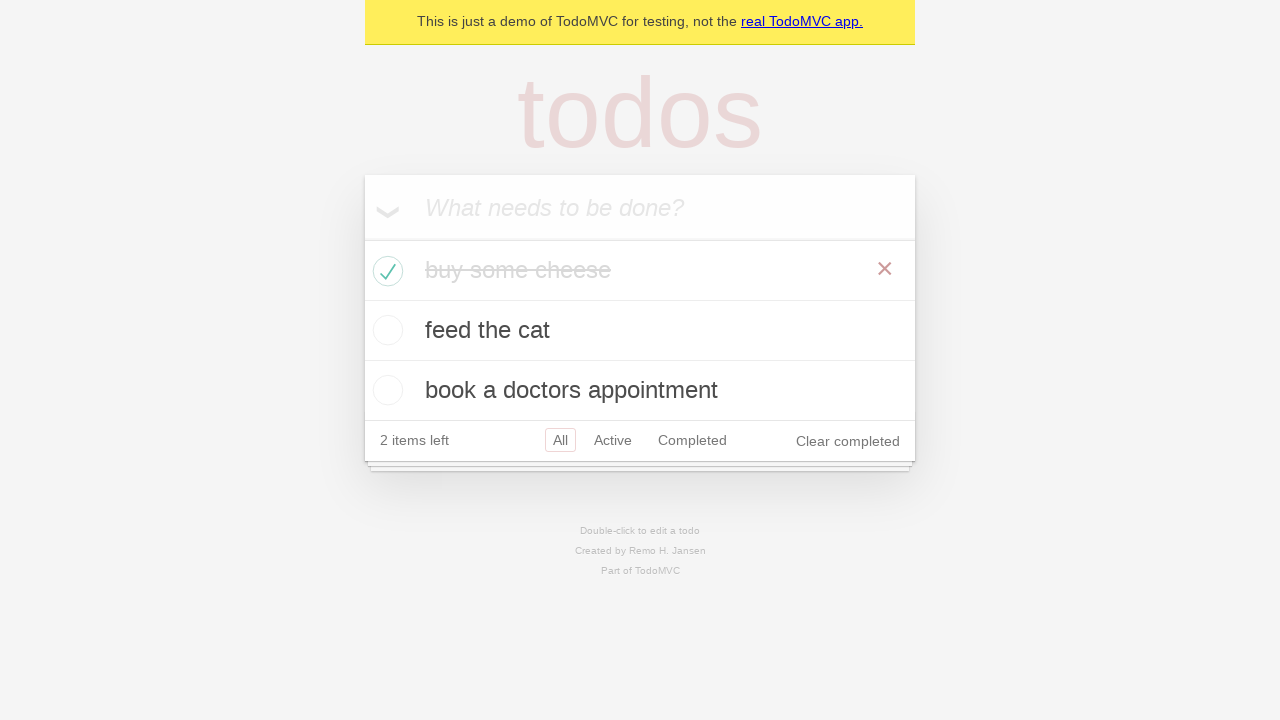